Tests basic alert handling by clicking the alert button and accepting the alert

Starting URL: https://demoqa.com/alerts

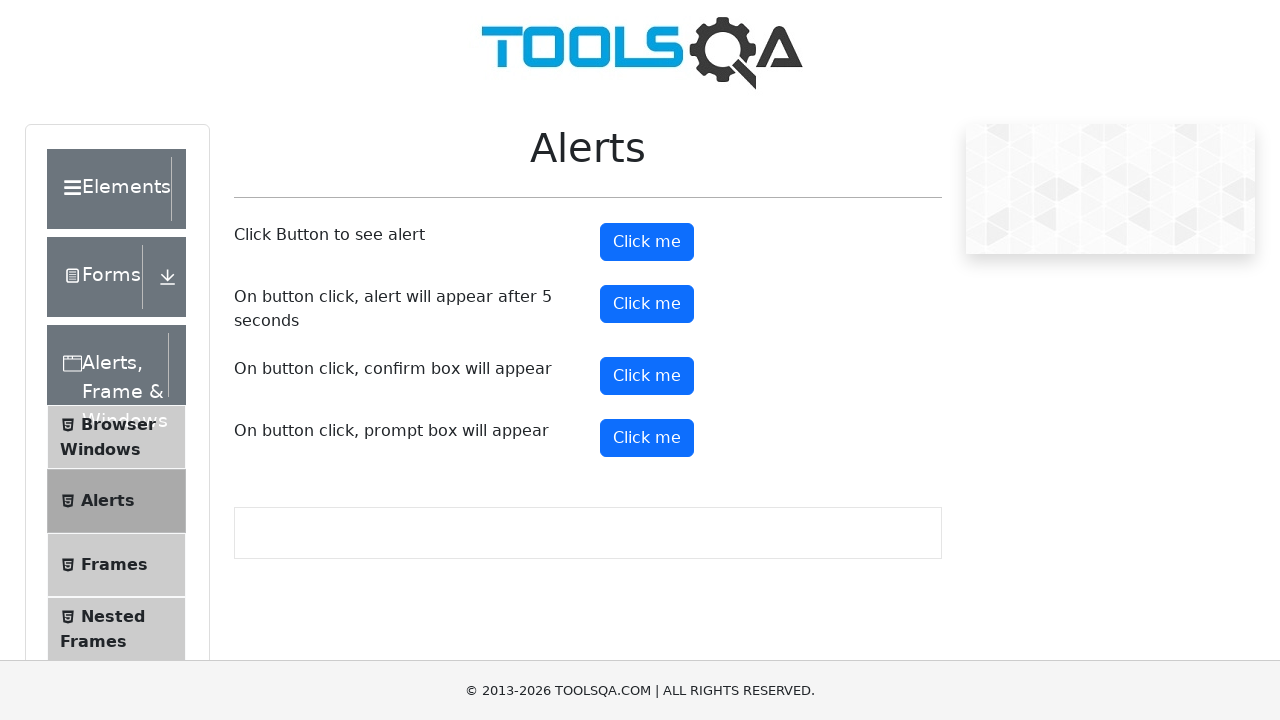

Navigated to alerts demo page
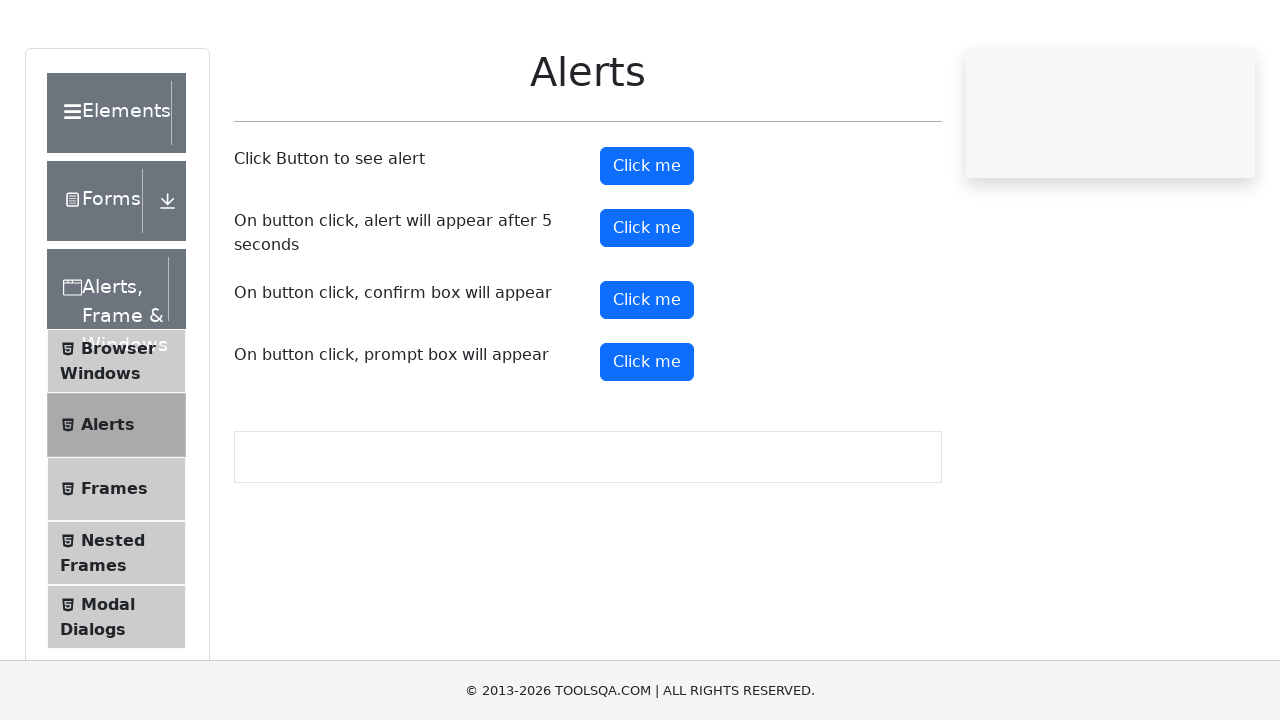

Clicked the alert button at (647, 242) on #alertButton
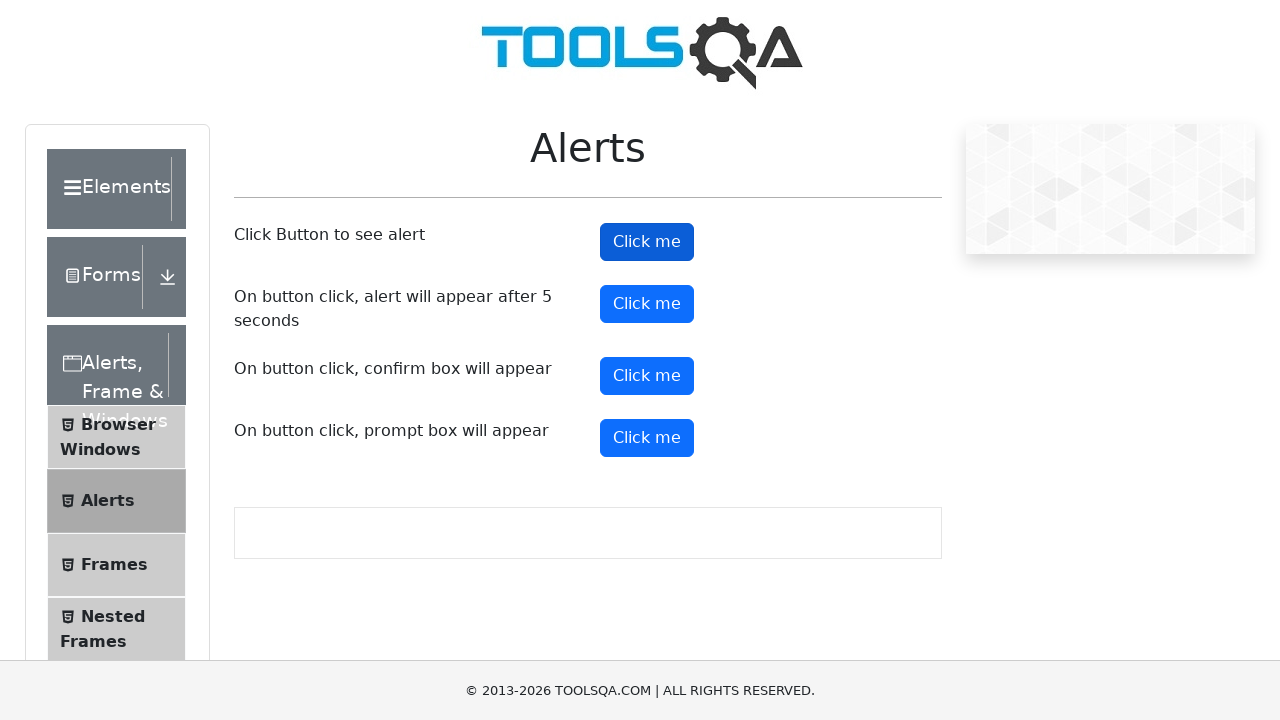

Accepted the alert dialog
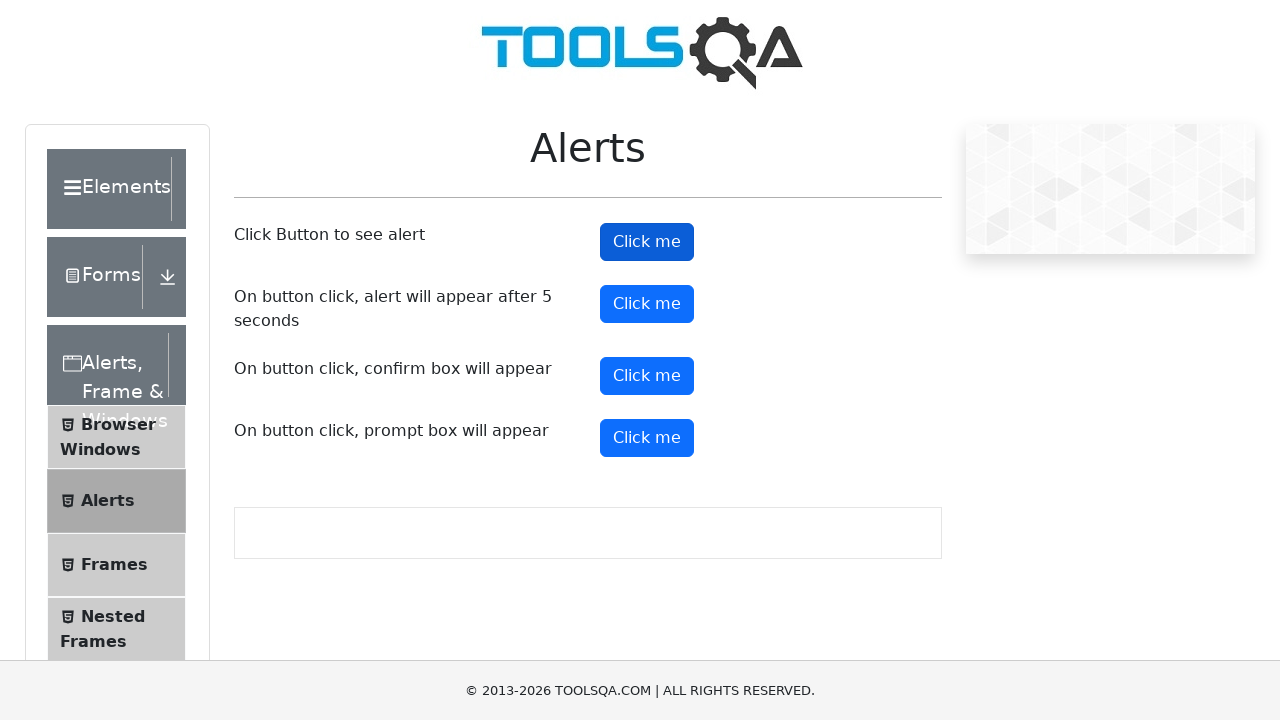

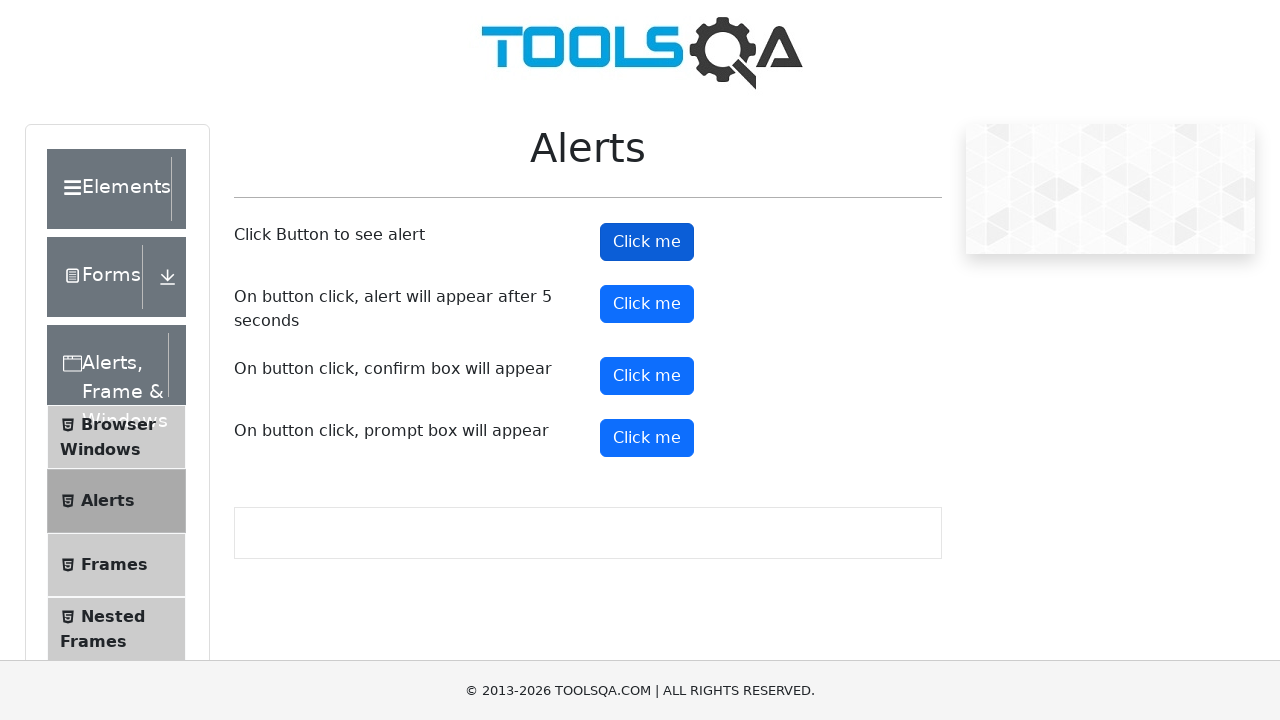